Navigates through Frames link and then to the iFrame page to test iframe functionality

Starting URL: https://the-internet.herokuapp.com/

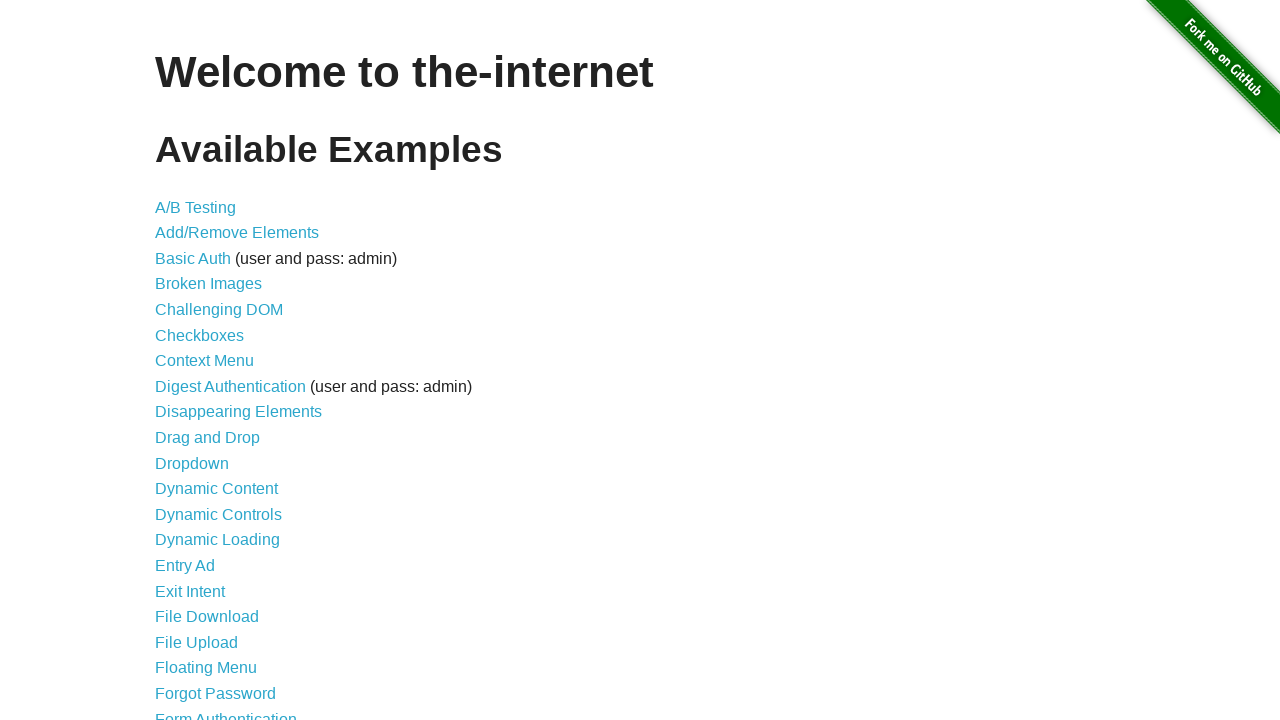

Clicked on Frames link at (182, 361) on text=Frames
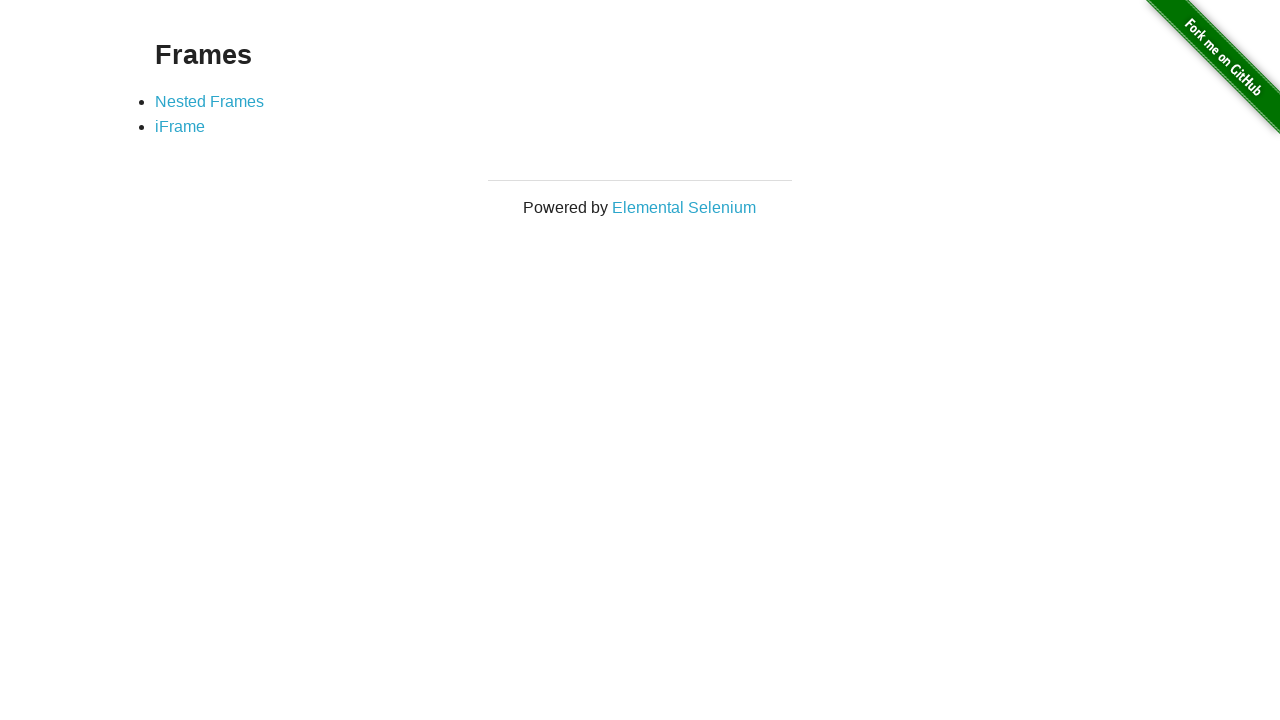

Clicked on iFrame link at (180, 127) on text=iFrame
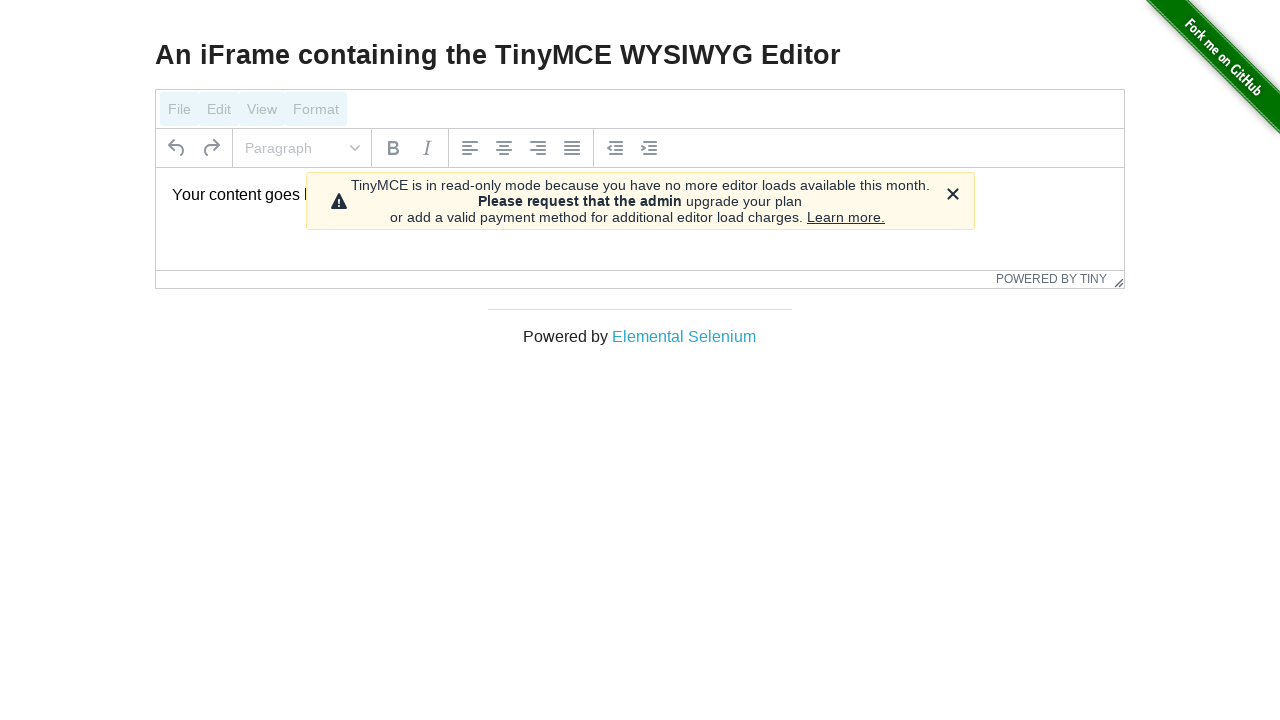

Waited for iframe to load
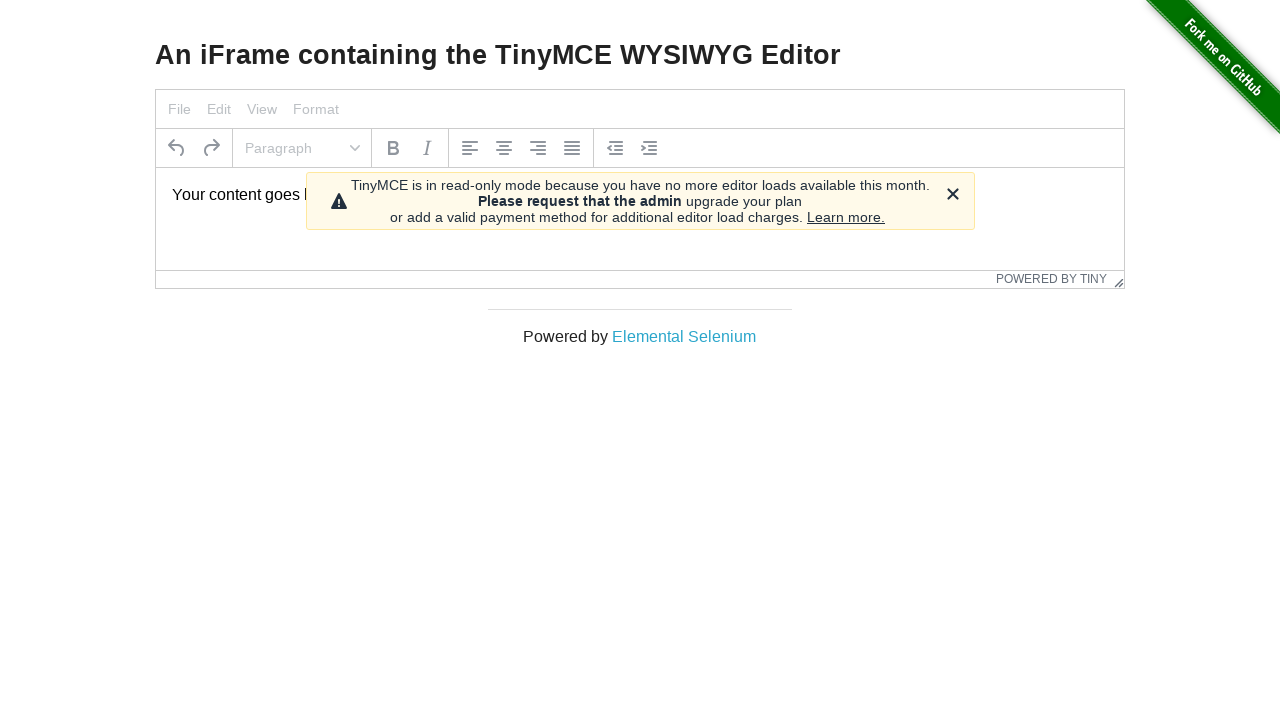

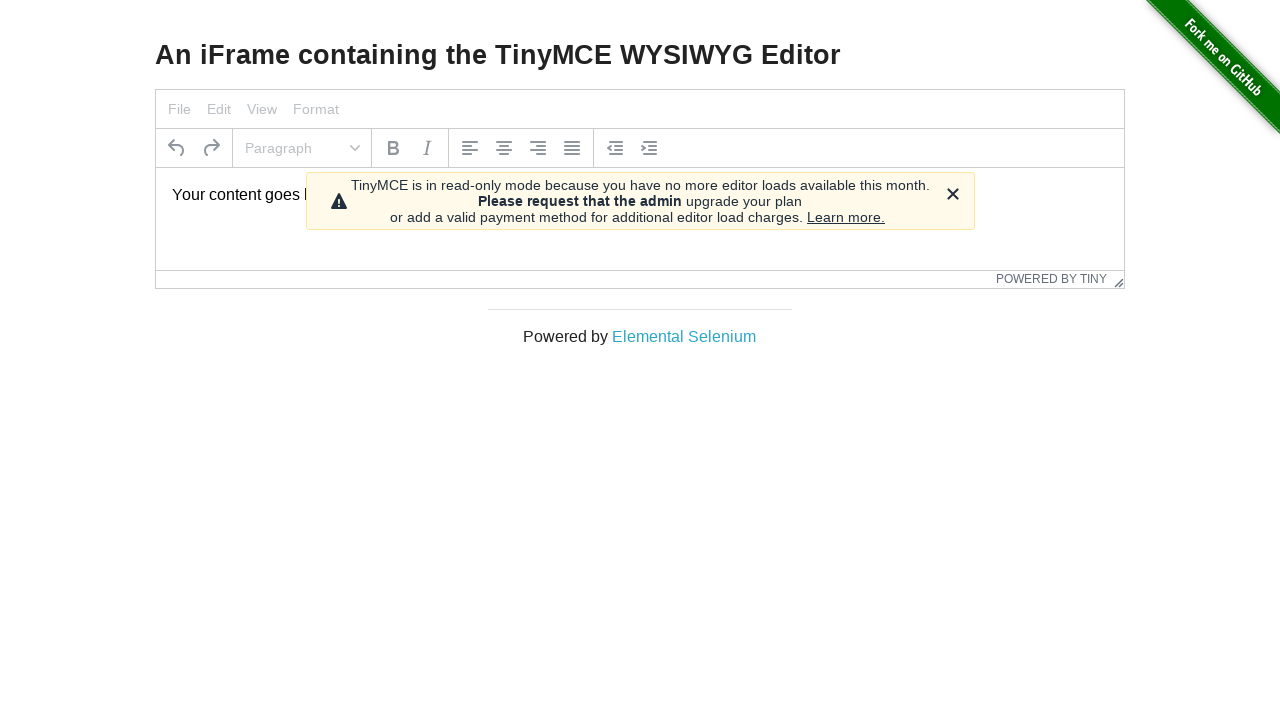